Tests dynamic element addition and removal by clicking Add Element button twice, verifying both elements appear, removing one element, and verifying only one remains

Starting URL: https://the-internet.herokuapp.com/add_remove_elements/

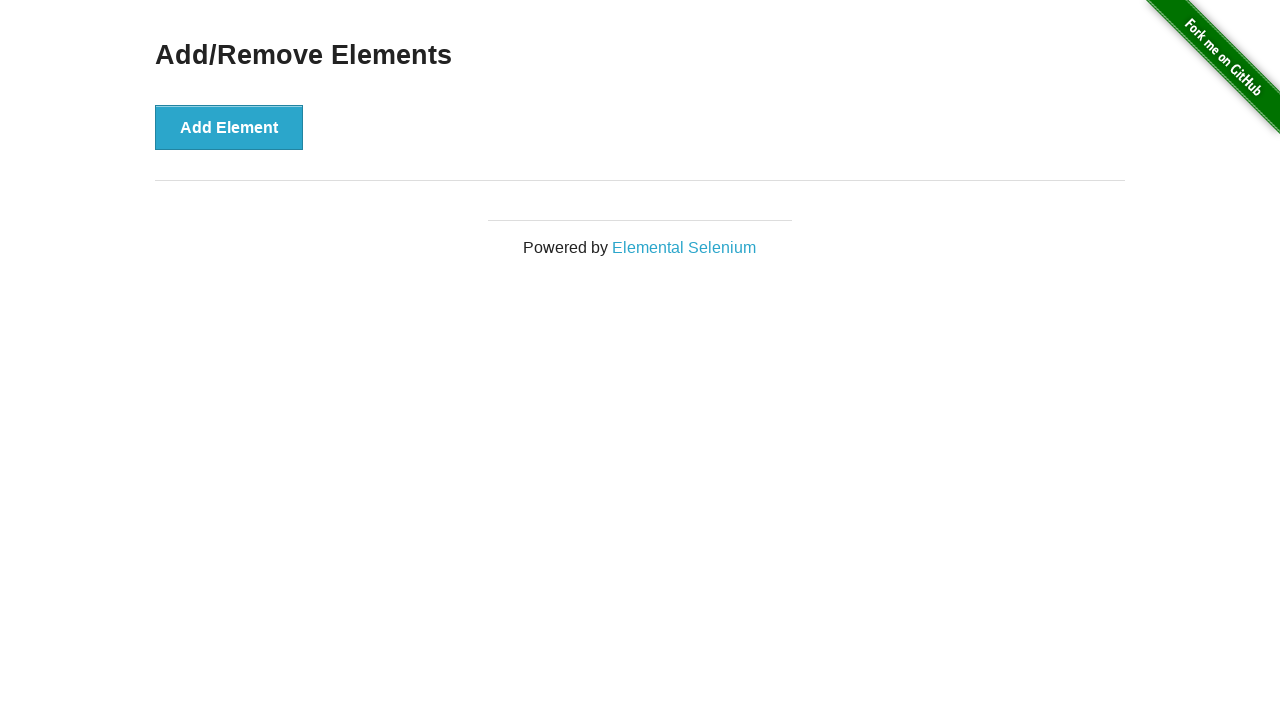

Clicked Add Element button to add first element at (229, 127) on xpath=//*[@id="content"]/div/button
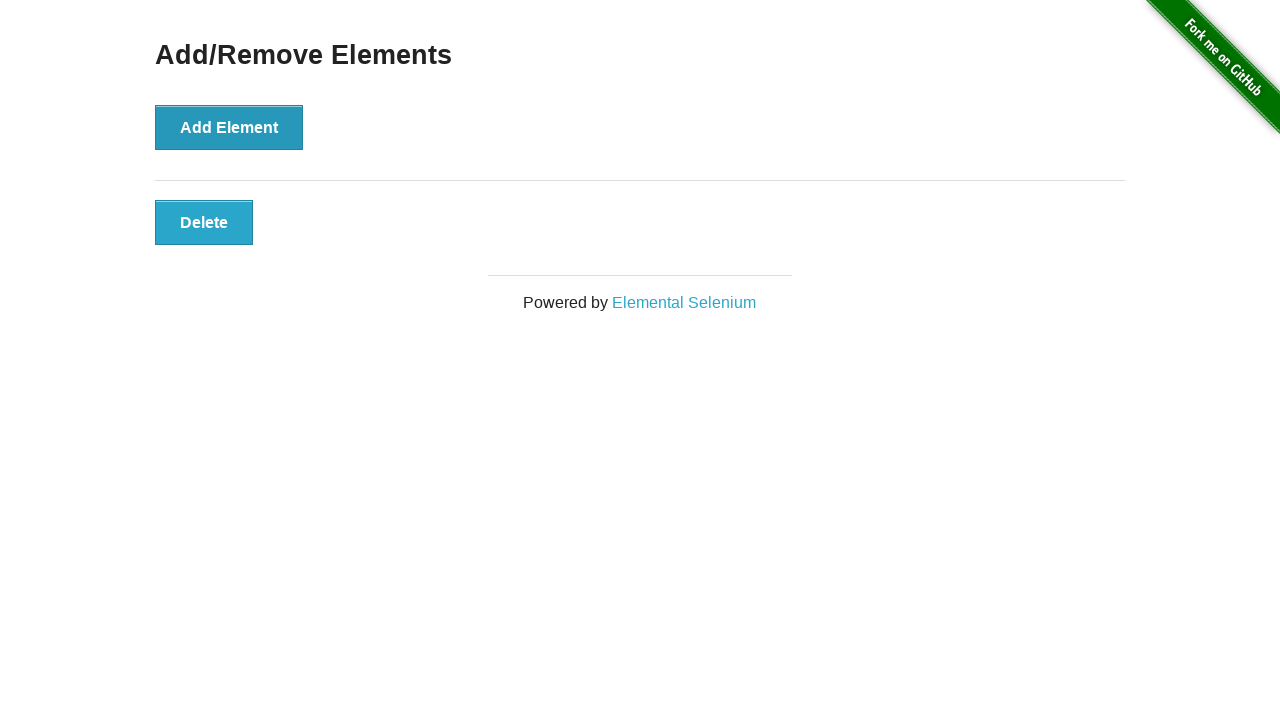

Clicked Add Element button to add second element at (229, 127) on xpath=//*[@id="content"]/div/button
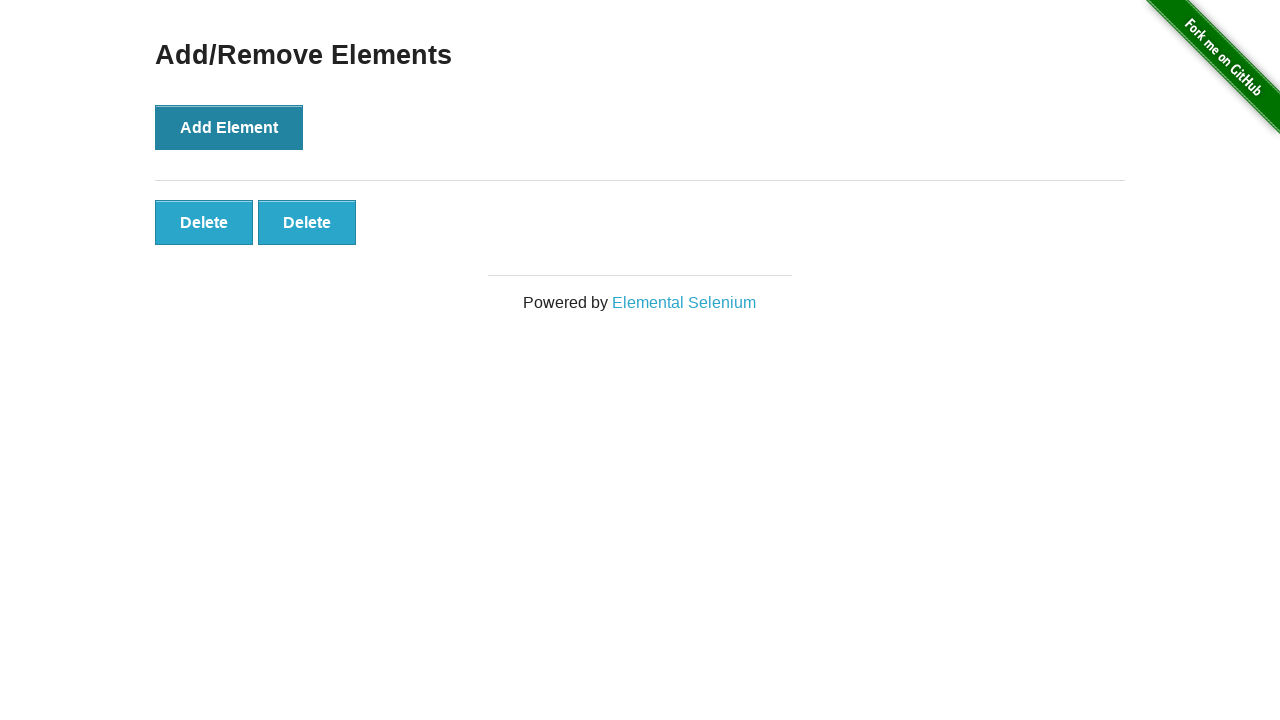

Verified first delete button is visible
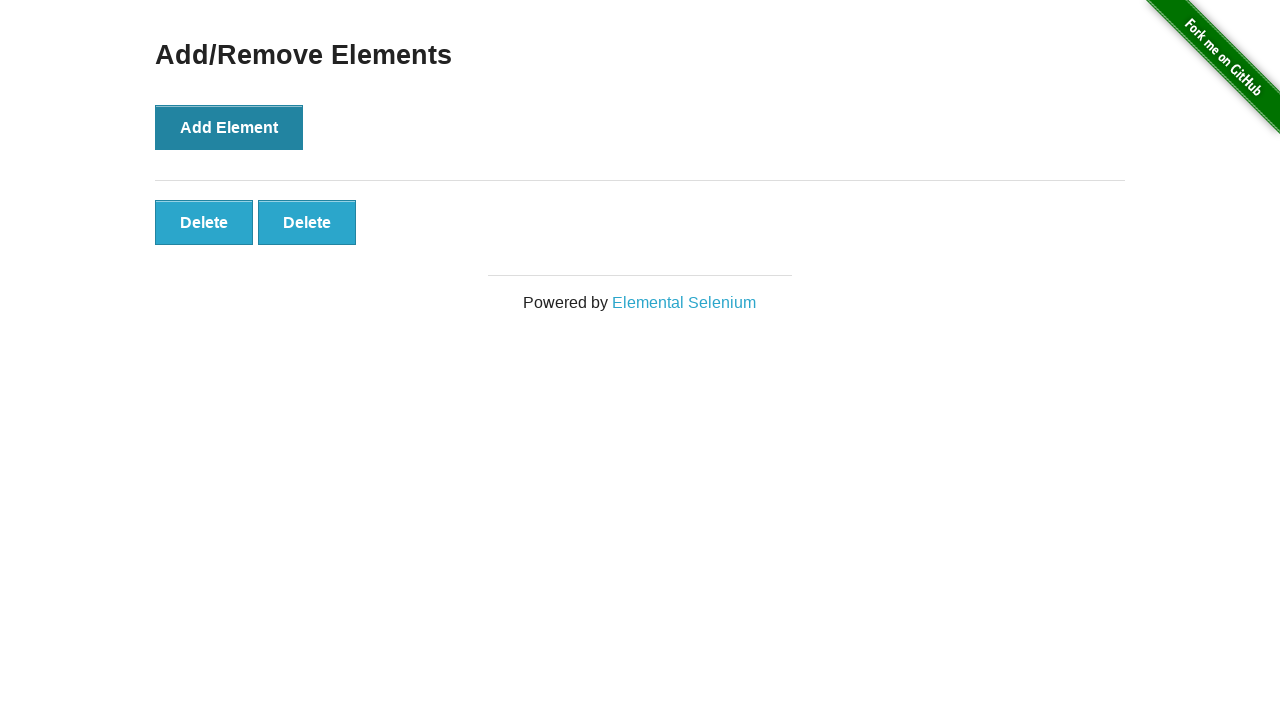

Verified second delete button is visible
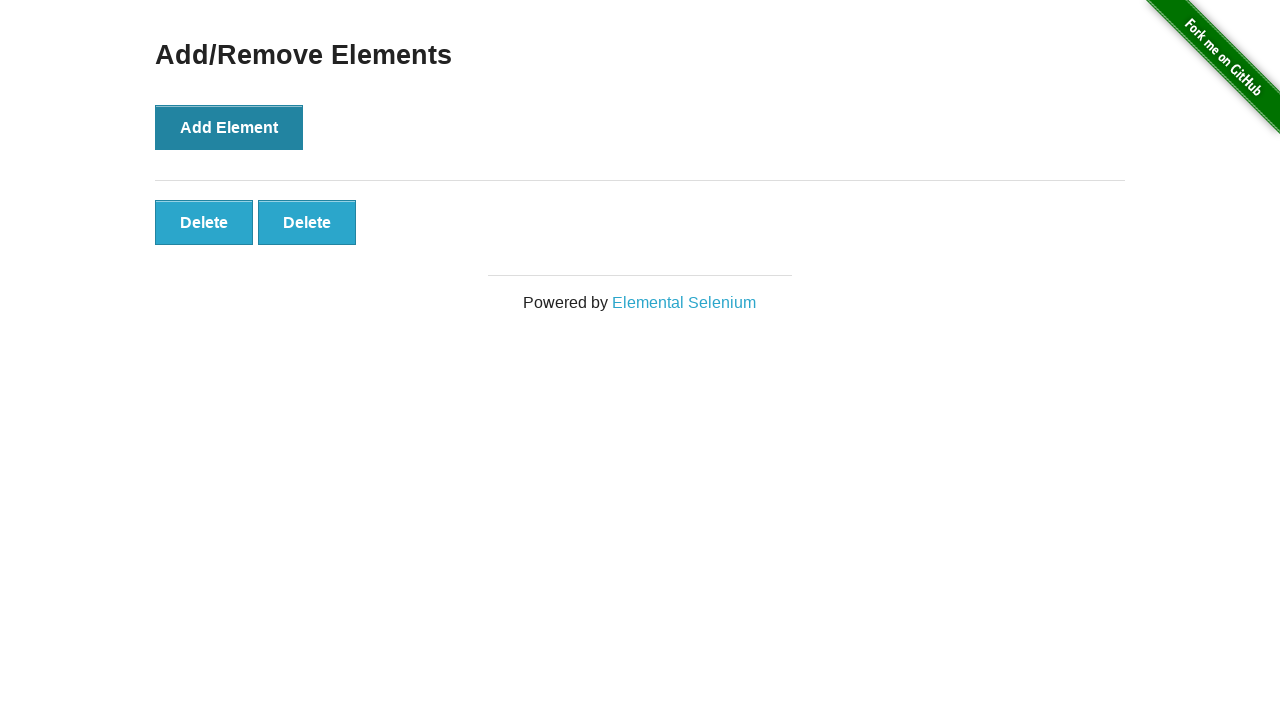

Clicked second delete button to remove second element at (307, 222) on xpath=//*[@id="elements"]/button[2]
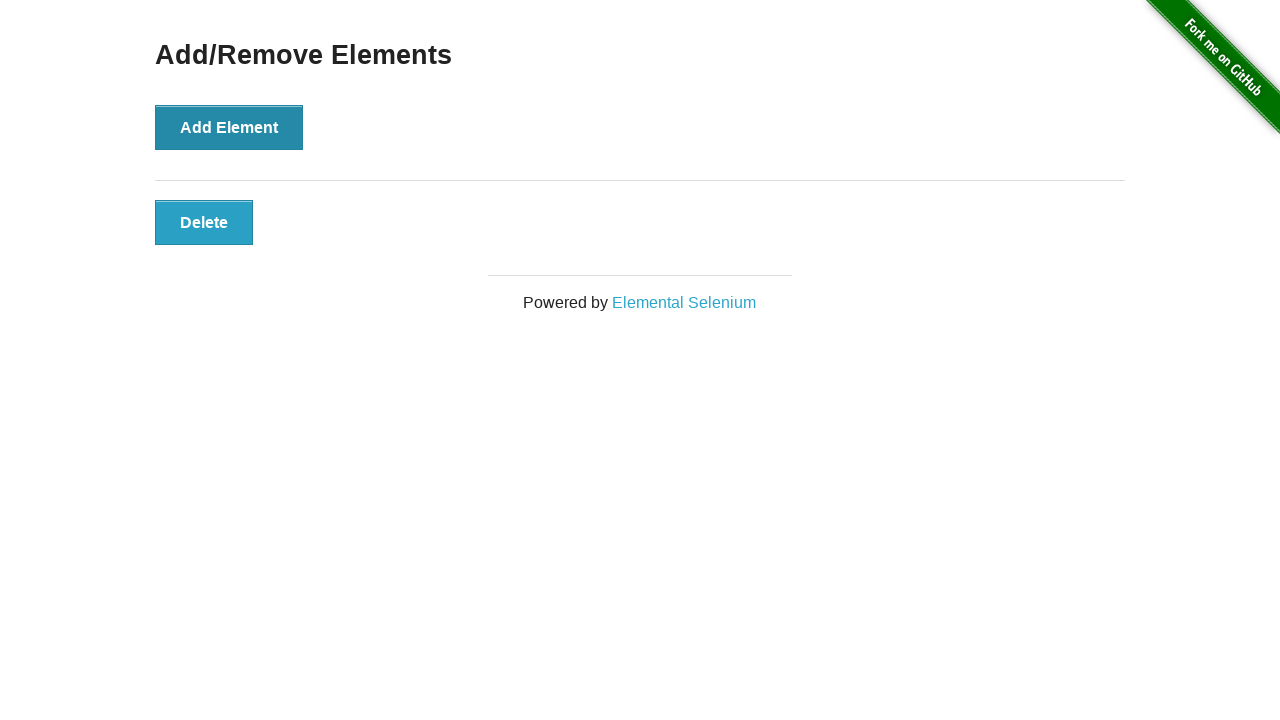

Verified first delete button still exists
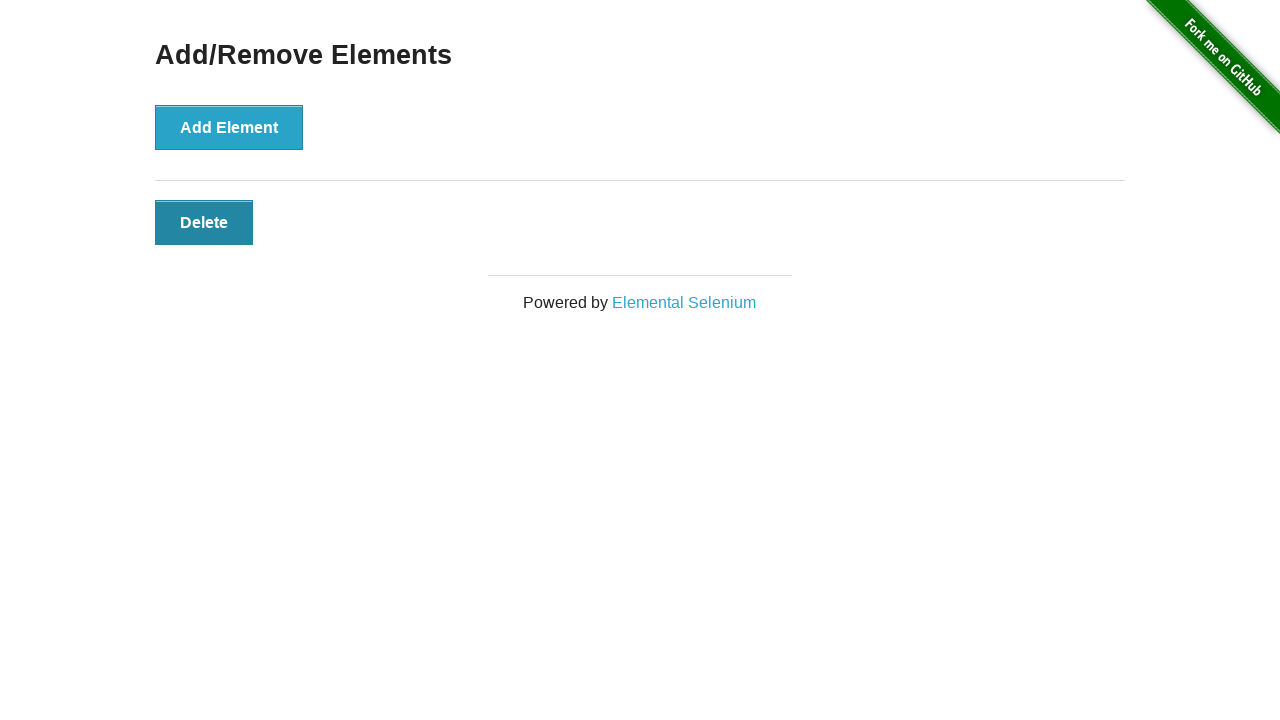

Verified second delete button is gone
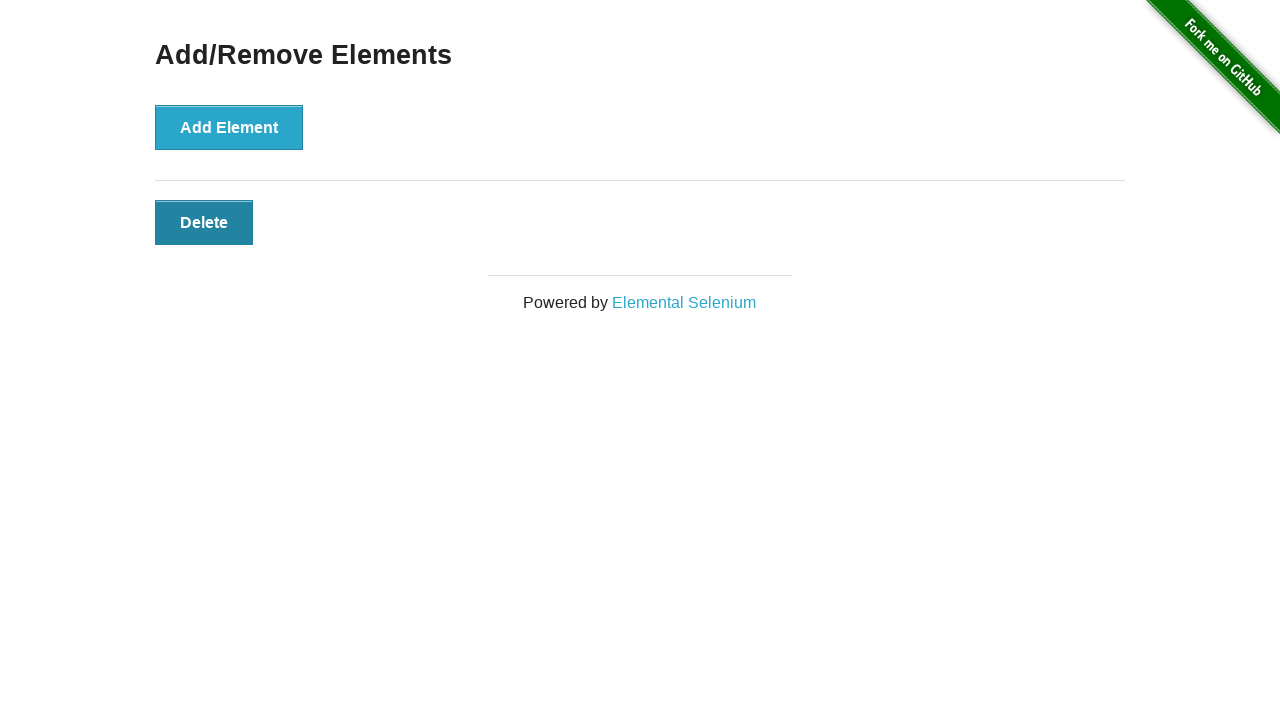

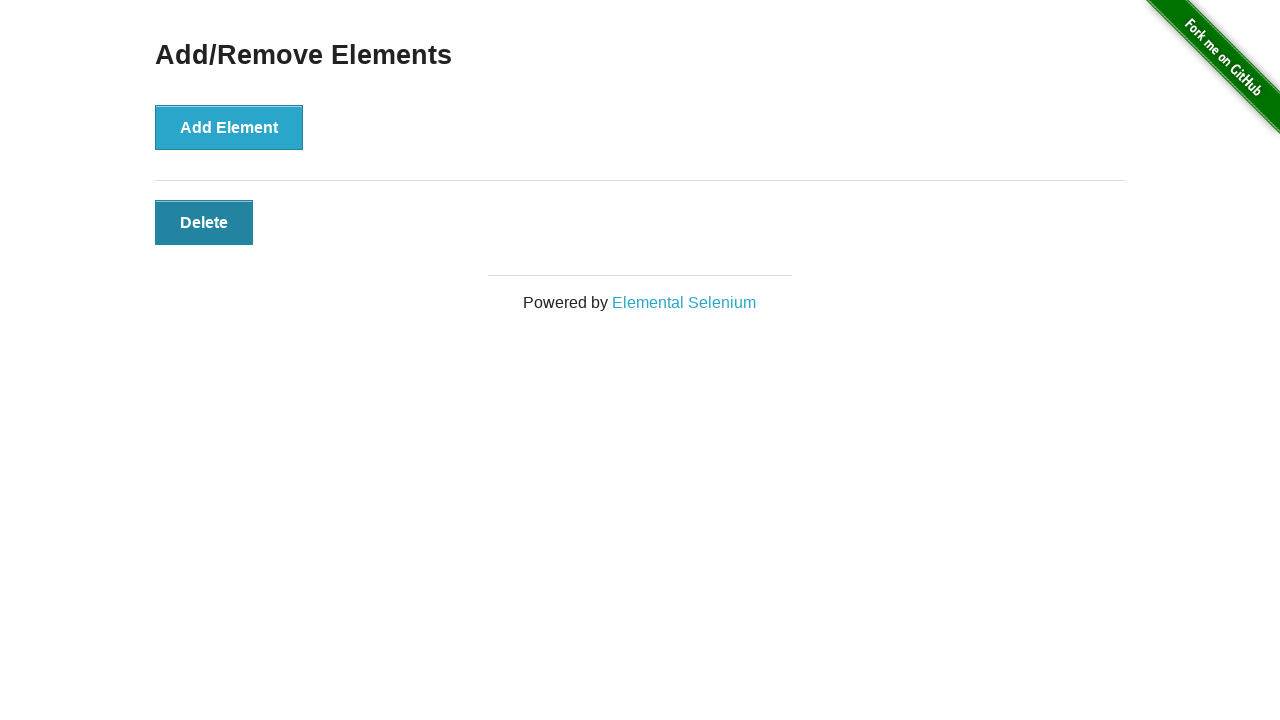